Tests that browser back button correctly navigates through filter history

Starting URL: https://demo.playwright.dev/todomvc

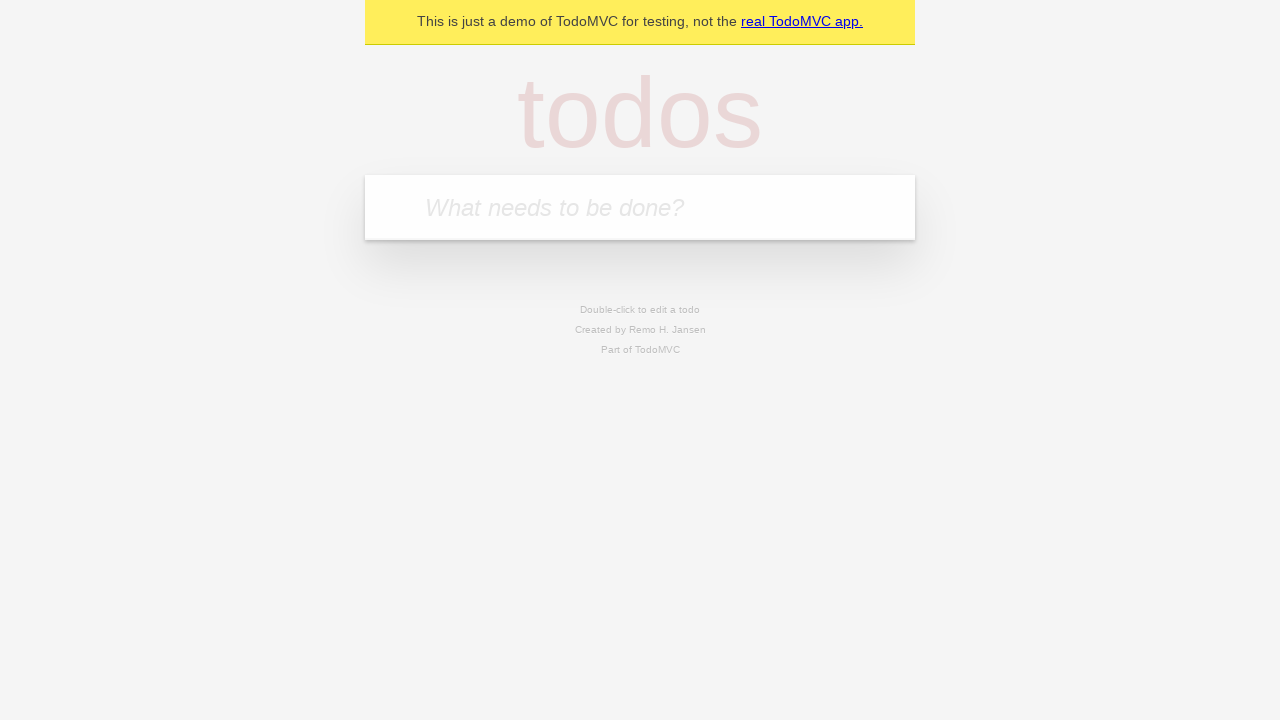

Filled todo input with 'buy some cheese' on internal:attr=[placeholder="What needs to be done?"i]
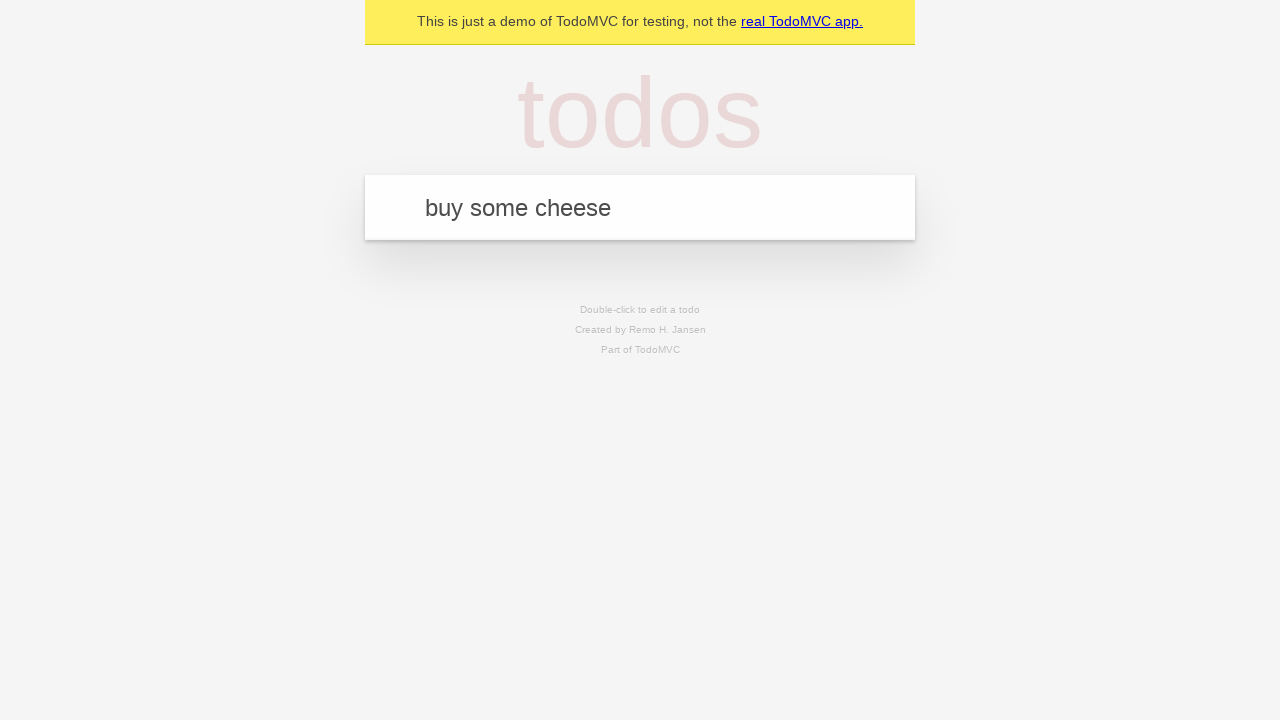

Pressed Enter to create first todo 'buy some cheese' on internal:attr=[placeholder="What needs to be done?"i]
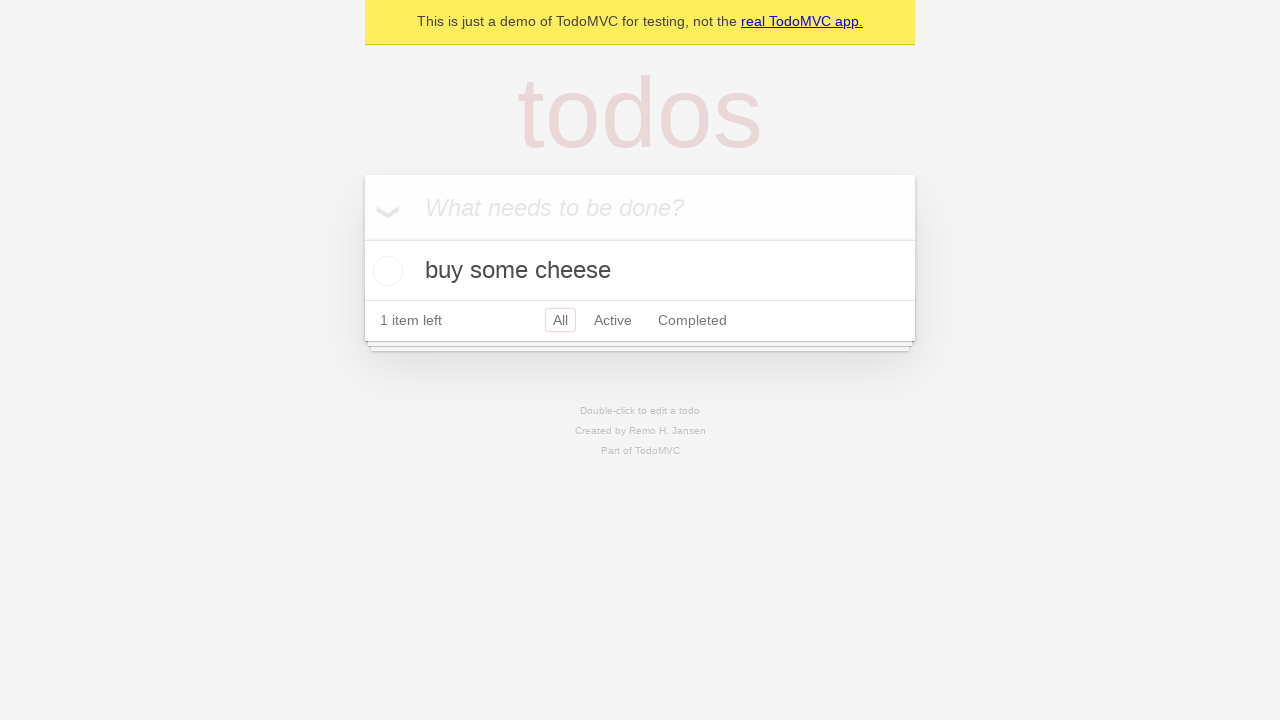

Filled todo input with 'feed the cat' on internal:attr=[placeholder="What needs to be done?"i]
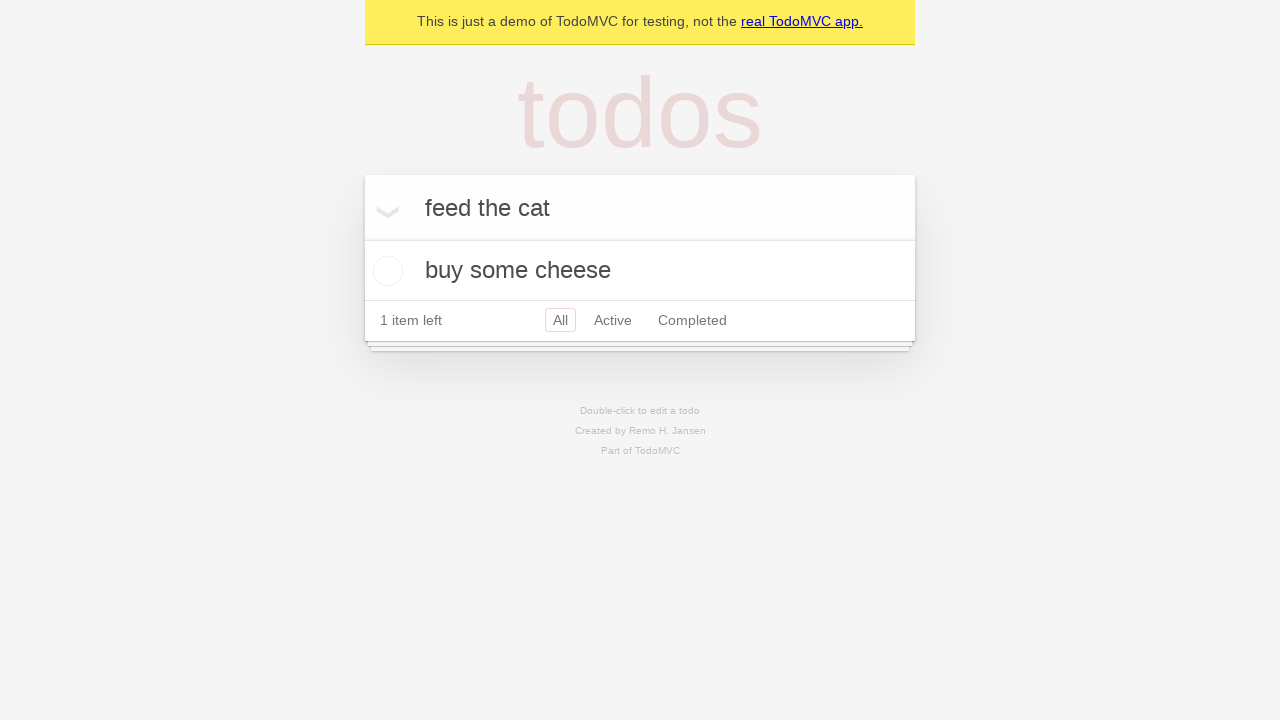

Pressed Enter to create second todo 'feed the cat' on internal:attr=[placeholder="What needs to be done?"i]
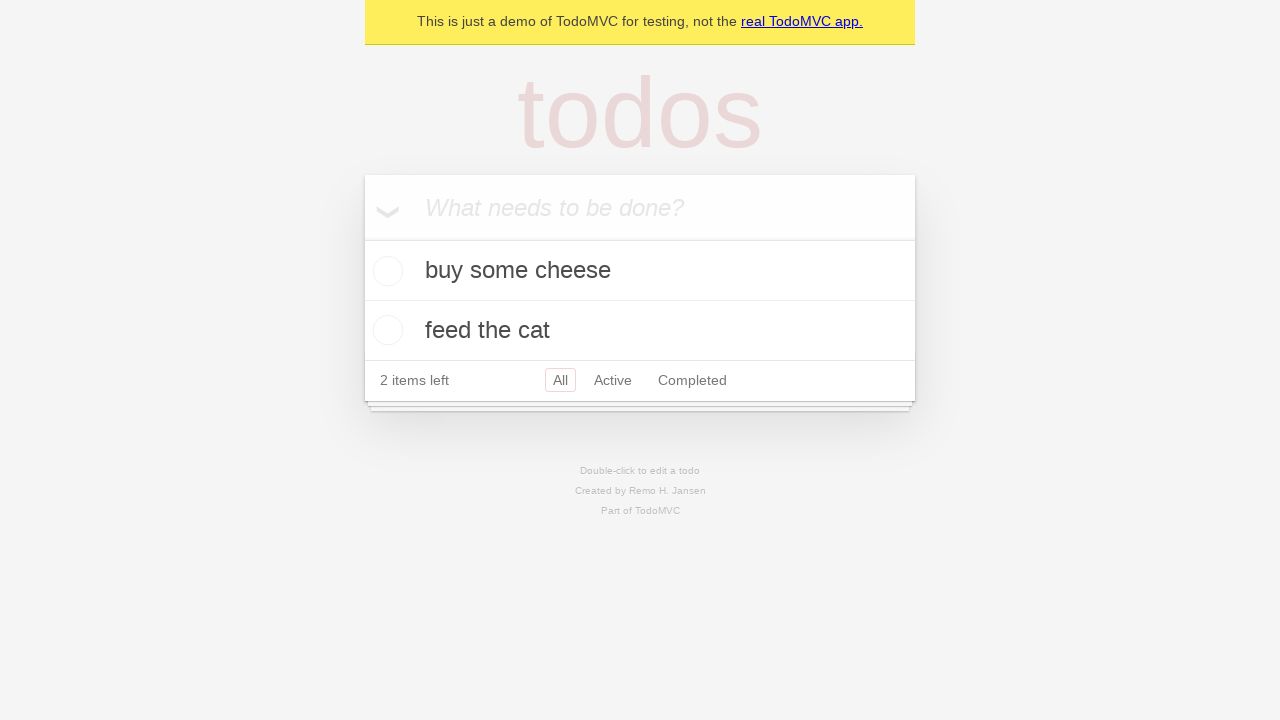

Filled todo input with 'book a doctors appointment' on internal:attr=[placeholder="What needs to be done?"i]
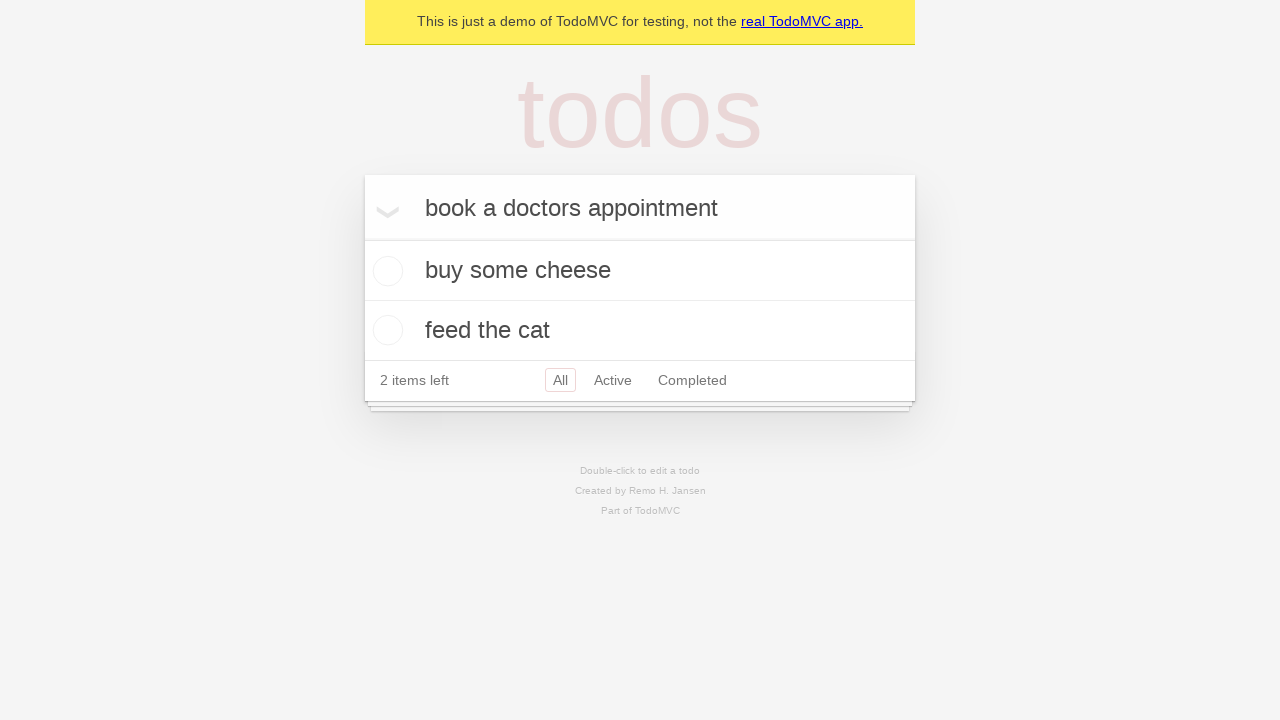

Pressed Enter to create third todo 'book a doctors appointment' on internal:attr=[placeholder="What needs to be done?"i]
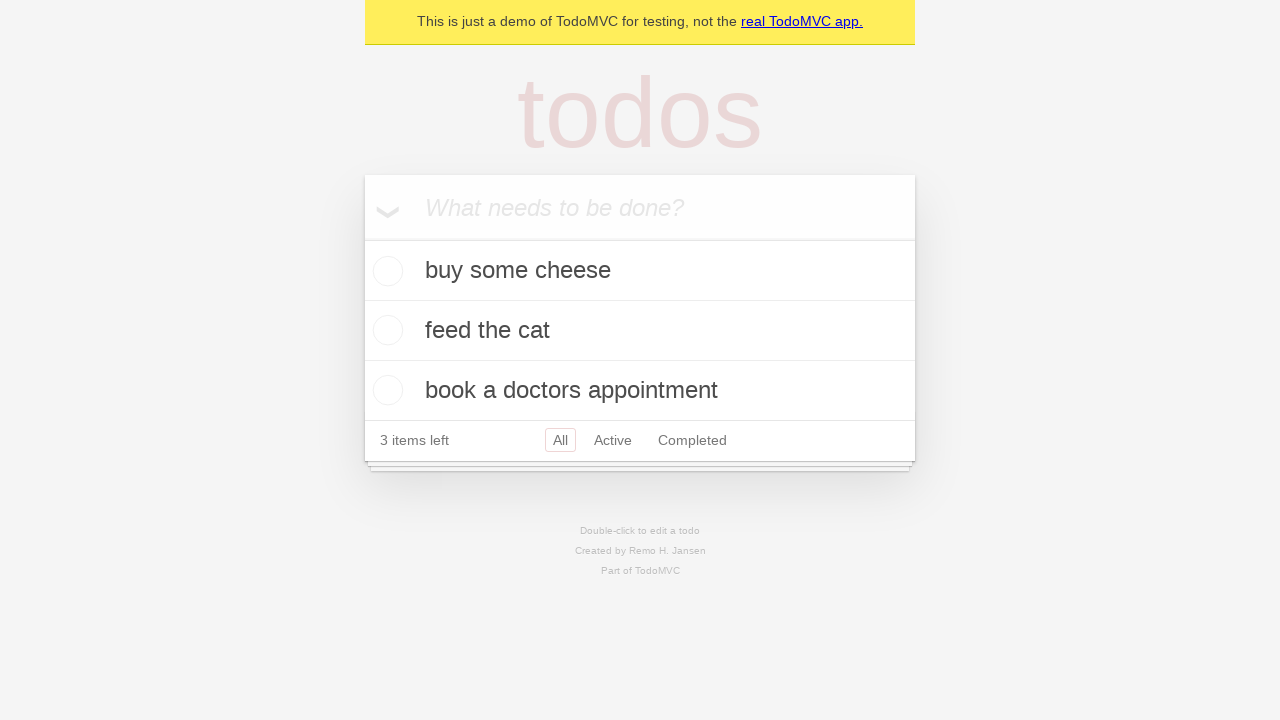

Checked the checkbox for second todo item 'feed the cat' at (385, 330) on internal:testid=[data-testid="todo-item"s] >> nth=1 >> internal:role=checkbox
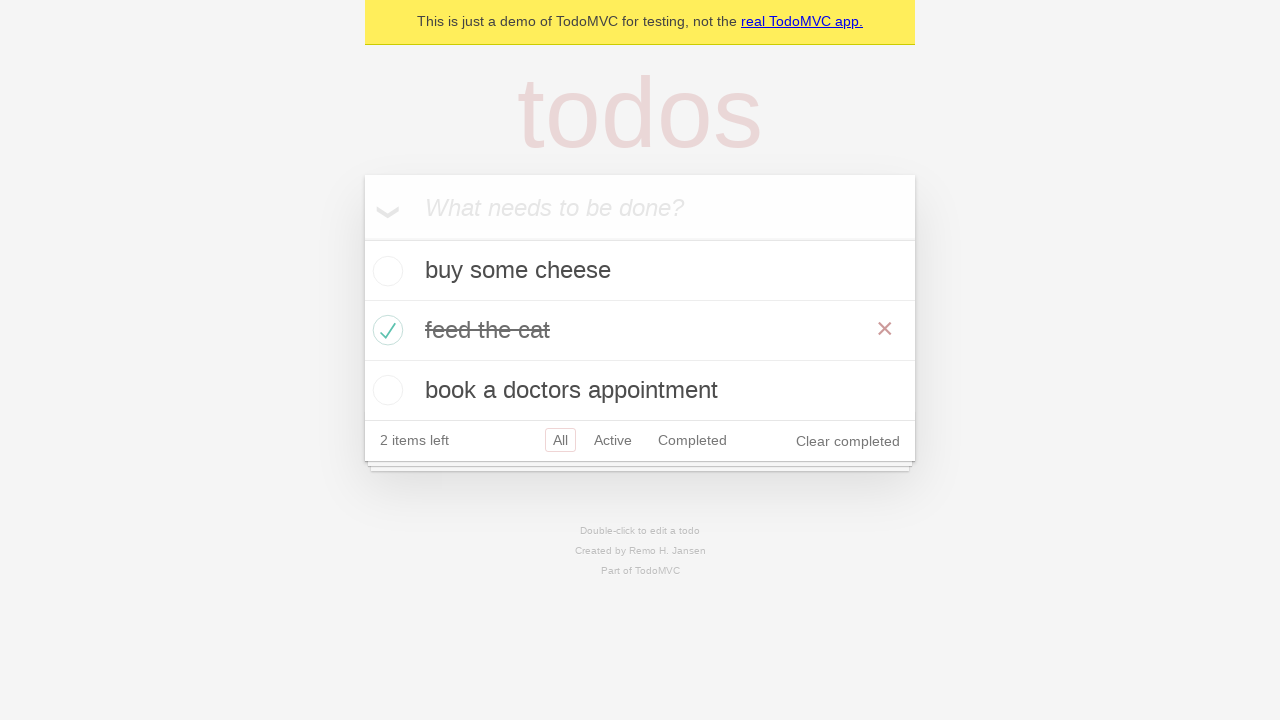

Clicked 'All' filter link at (560, 440) on internal:role=link[name="All"i]
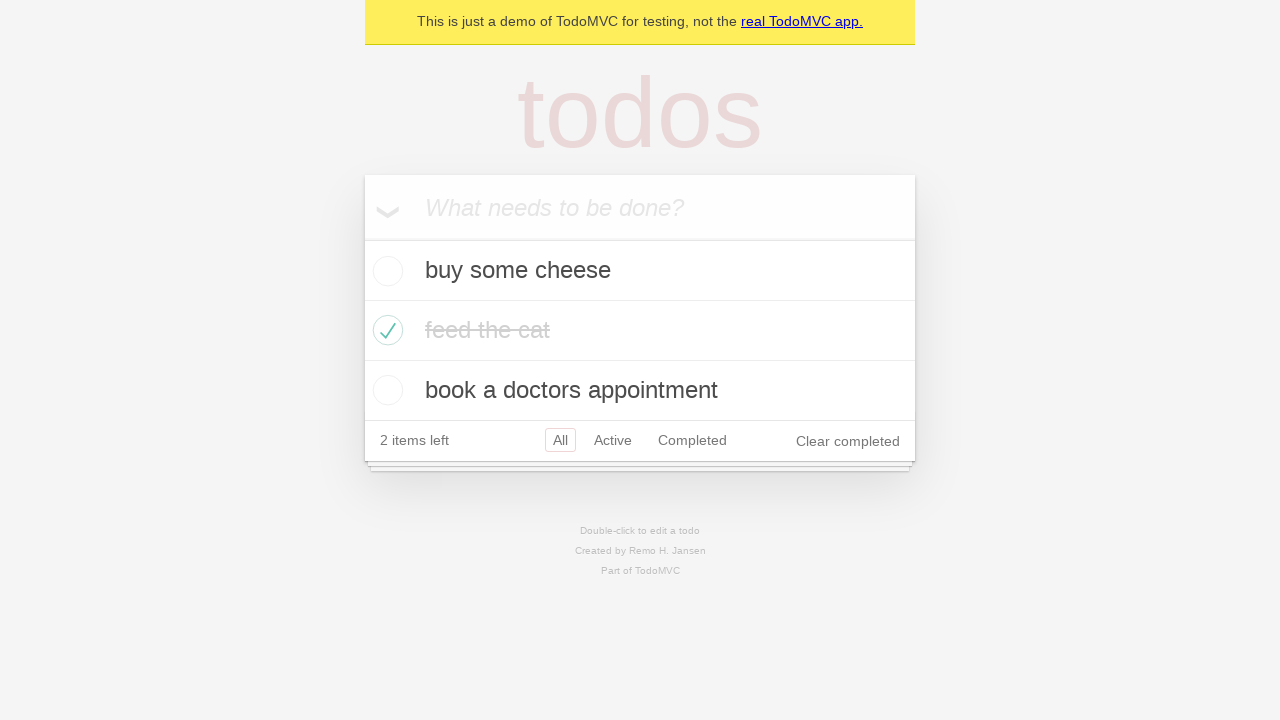

Clicked 'Active' filter link at (613, 440) on internal:role=link[name="Active"i]
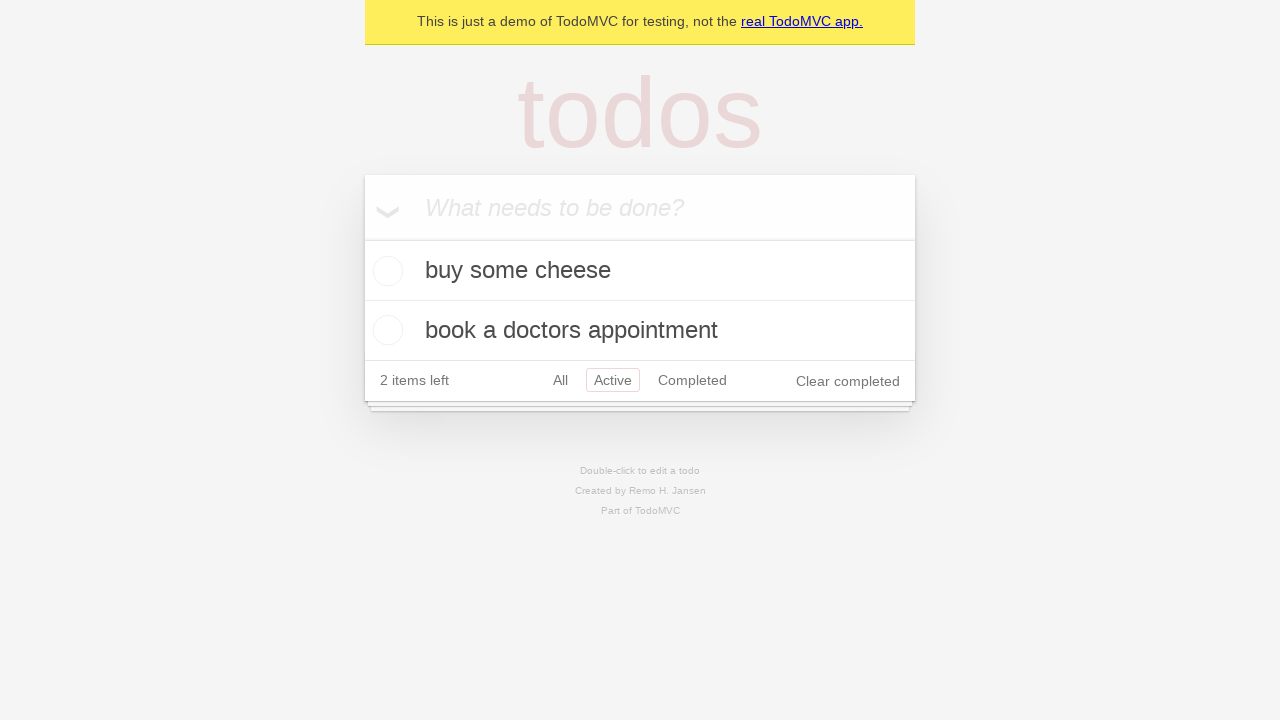

Clicked 'Completed' filter link at (692, 380) on internal:role=link[name="Completed"i]
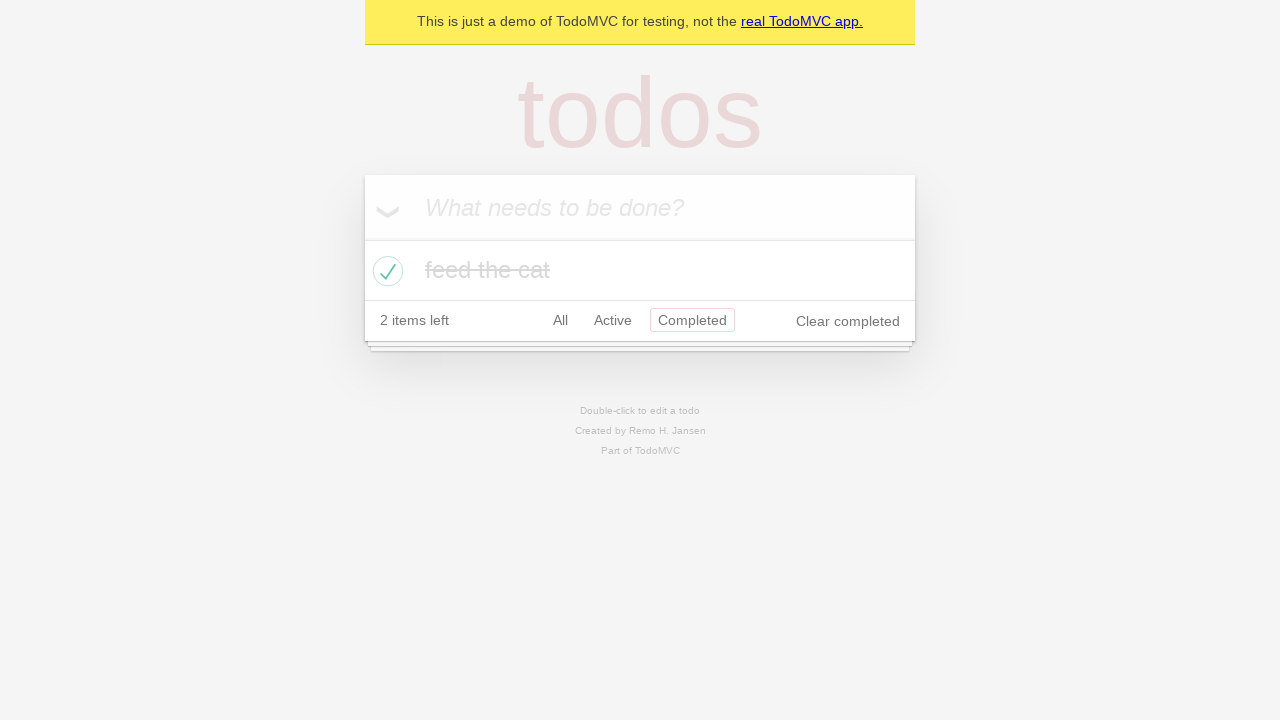

Navigated back from 'Completed' filter to 'Active' filter
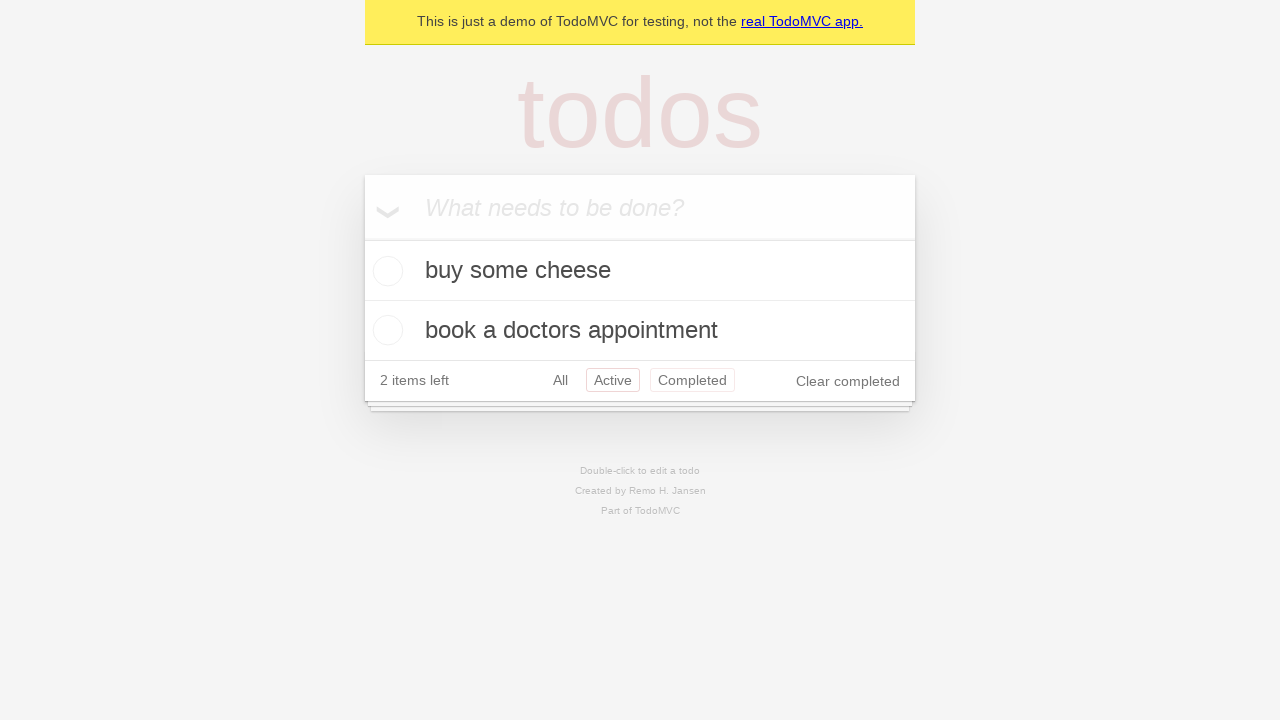

Navigated back from 'Active' filter to 'All' filter
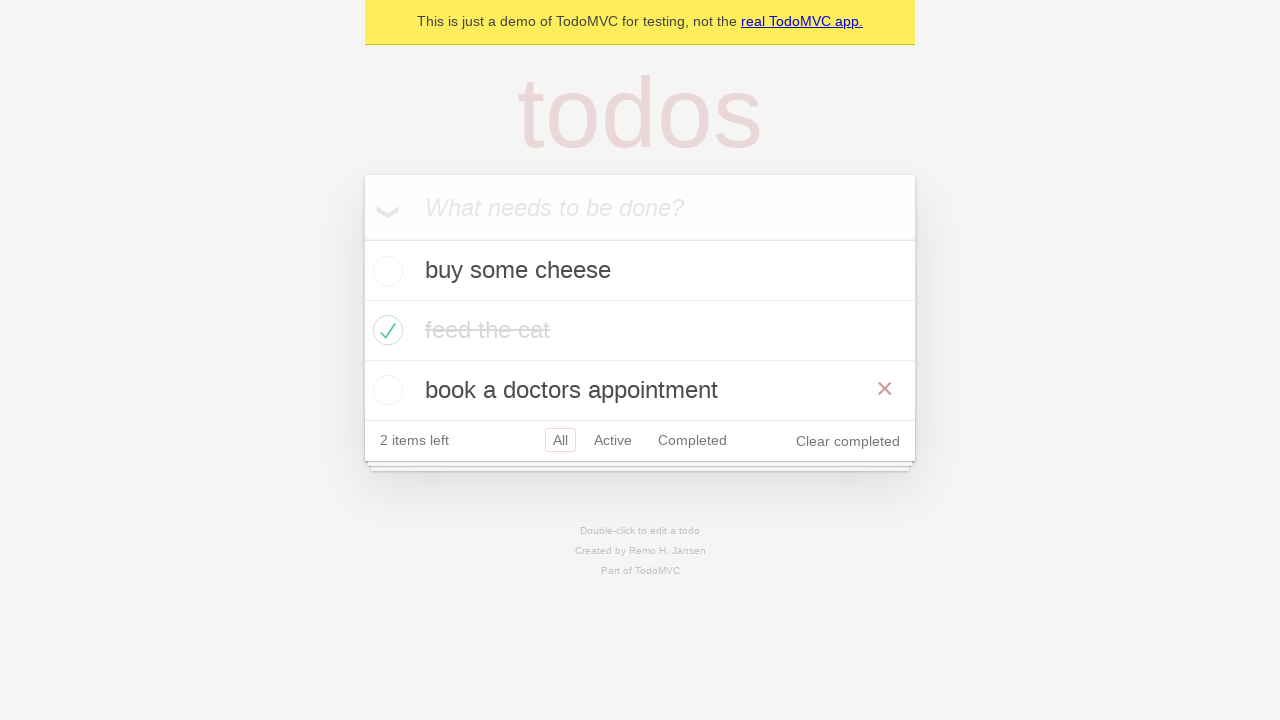

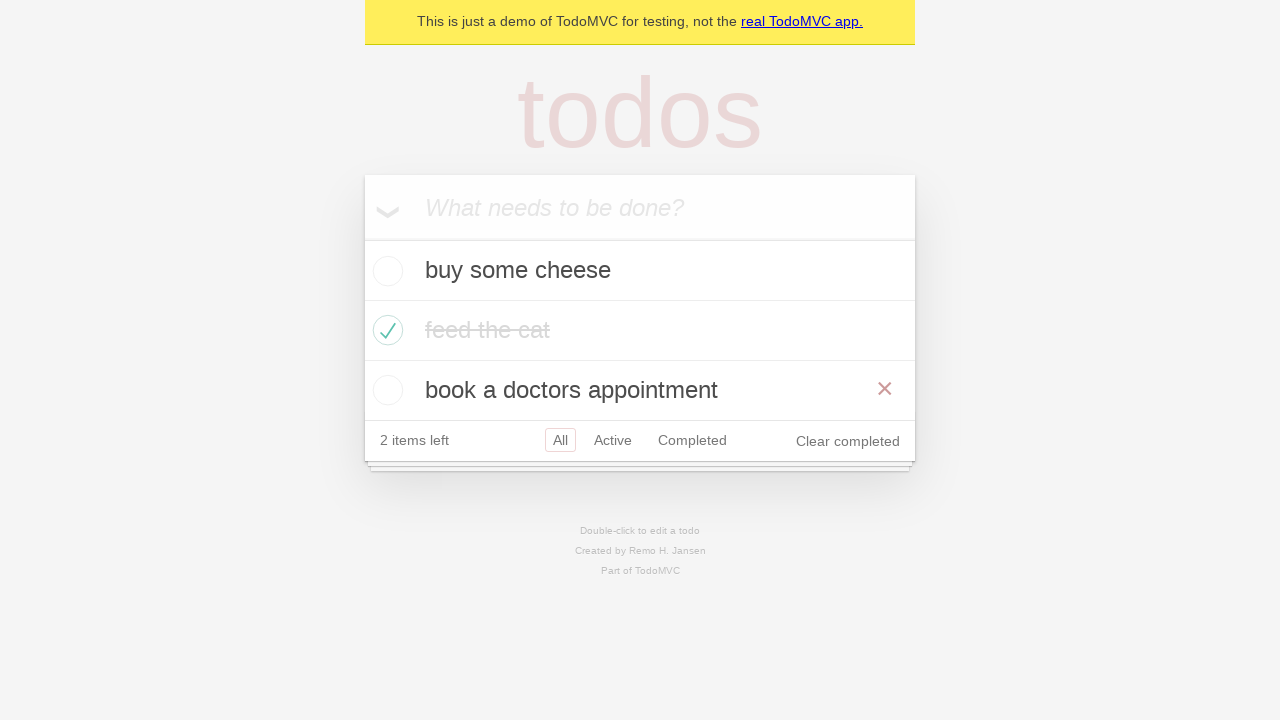